Tests right-click functionality by performing a context click on a specific element to trigger the context menu

Starting URL: https://swisnl.github.io/jQuery-contextMenu/demo.html

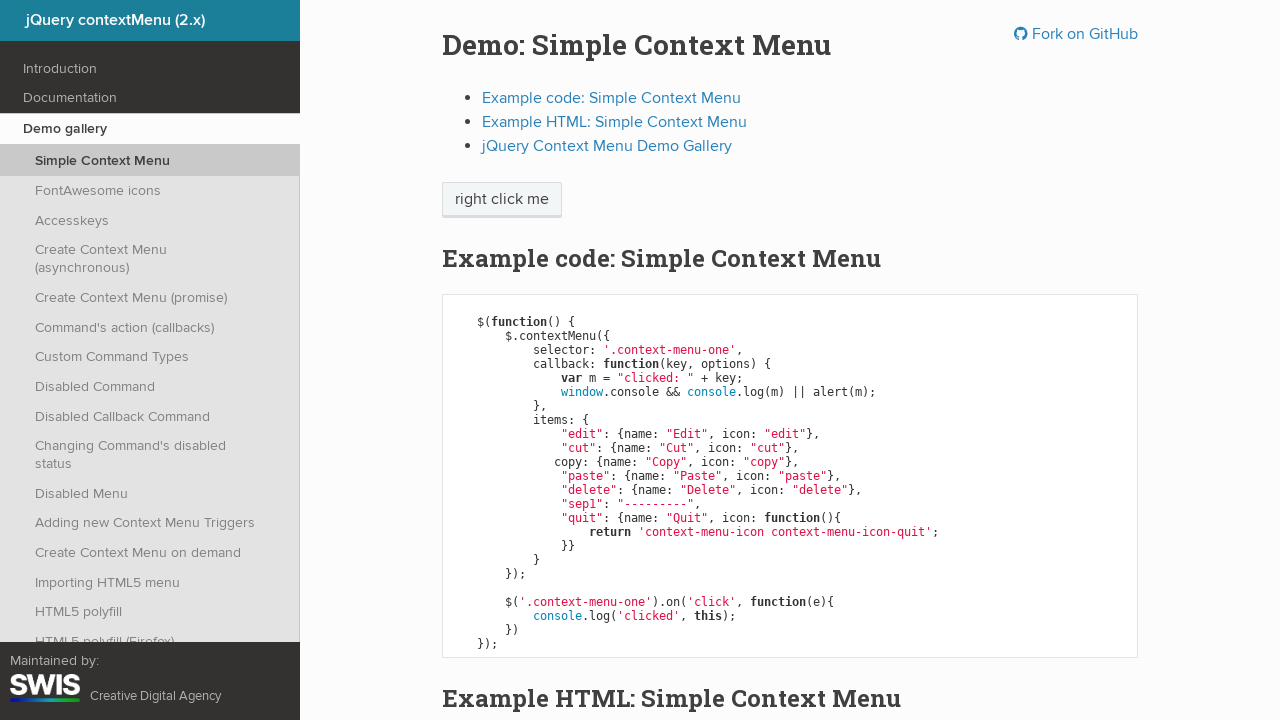

Located the 'right click me' element
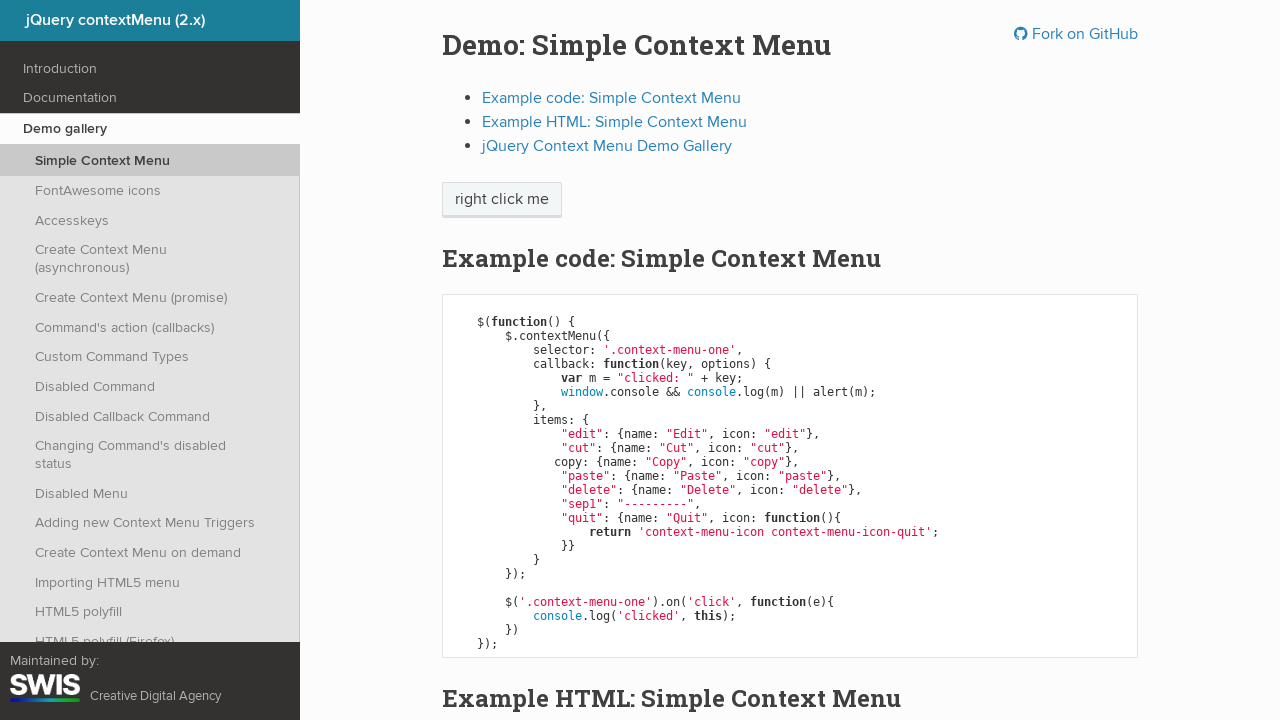

Performed right-click on the 'right click me' element at (502, 200) on xpath=//span[.='right click me']
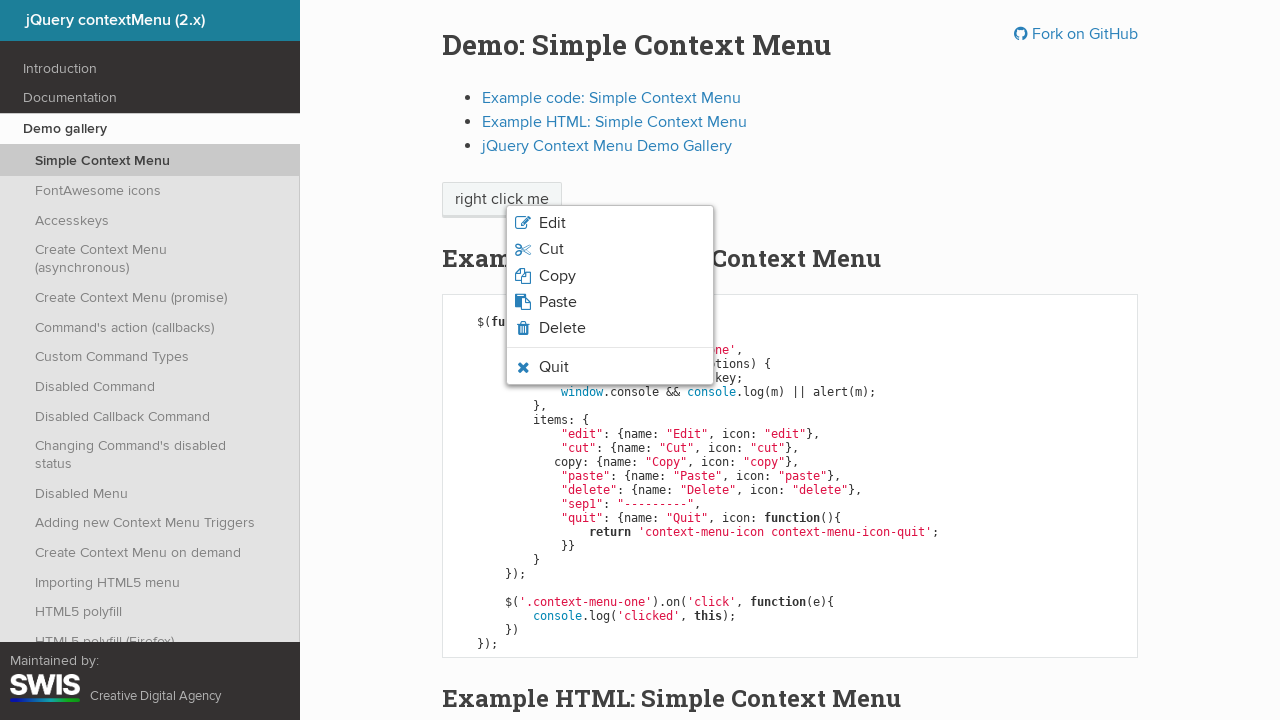

Context menu appeared
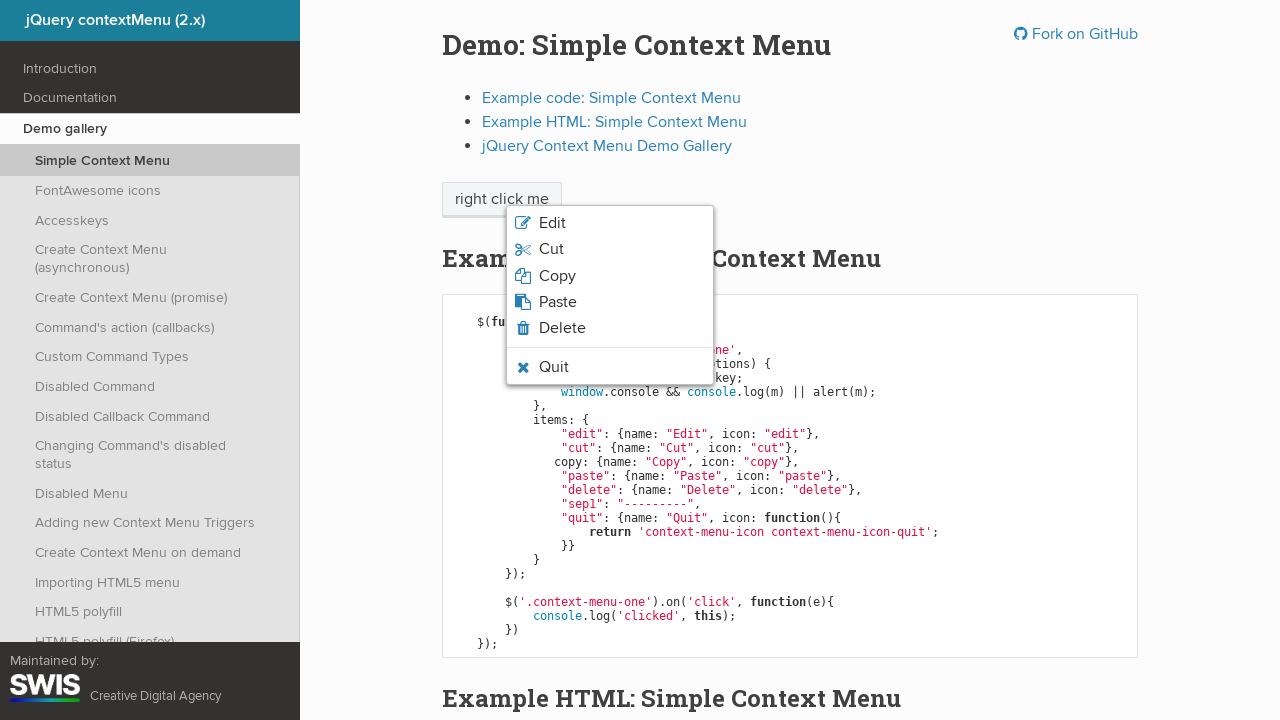

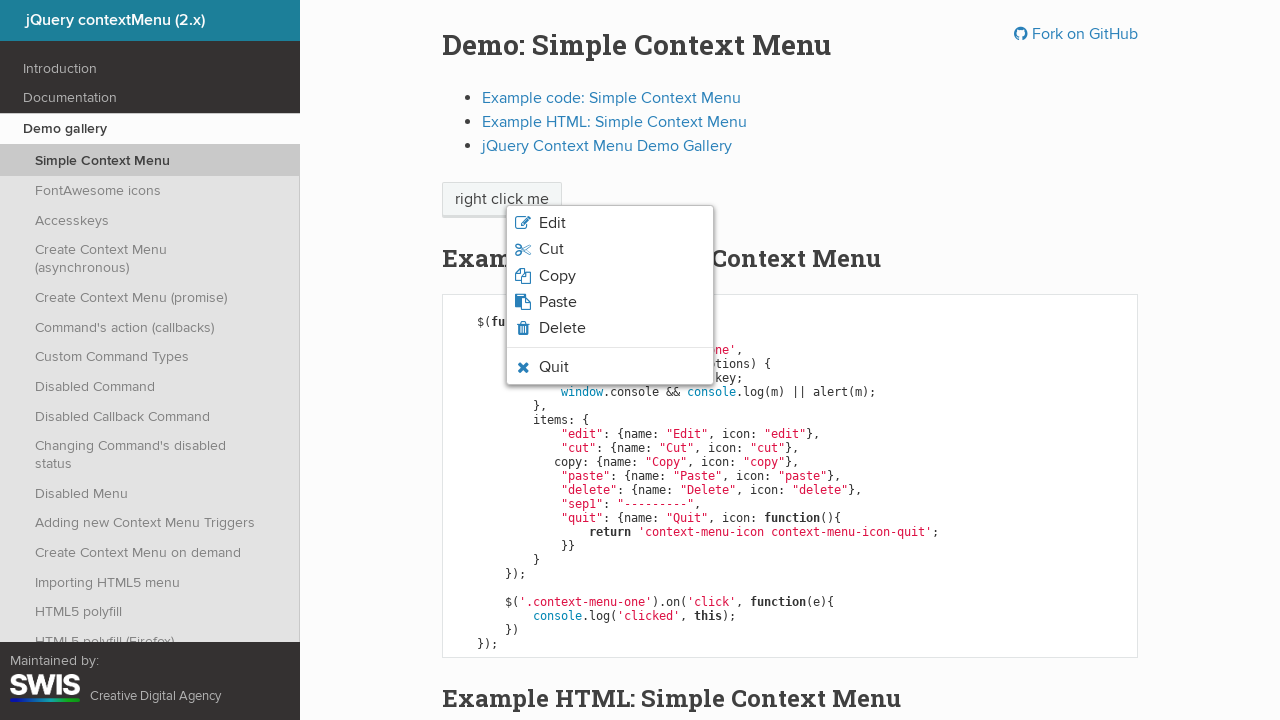